Tests the Automation Exercise website by verifying links exist on the homepage, clicking on the Products link, and verifying the special offer element is displayed

Starting URL: https://www.automationexercise.com/

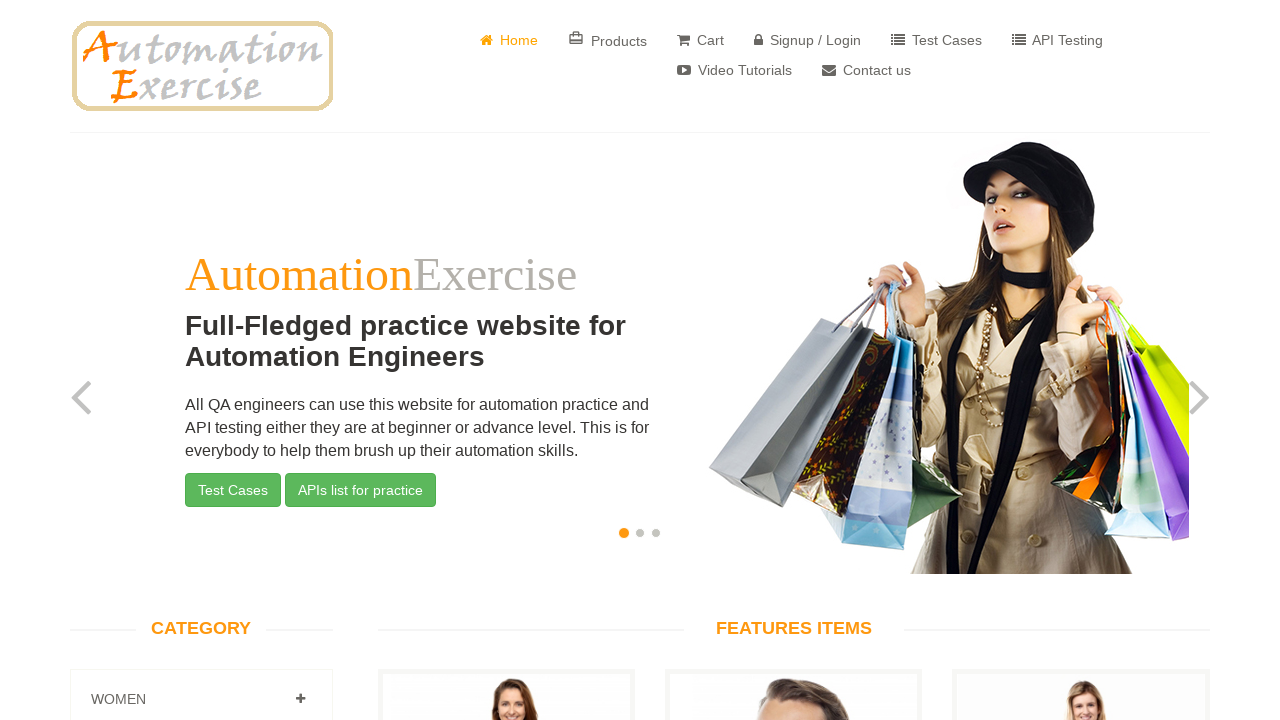

Waited for links to load on homepage
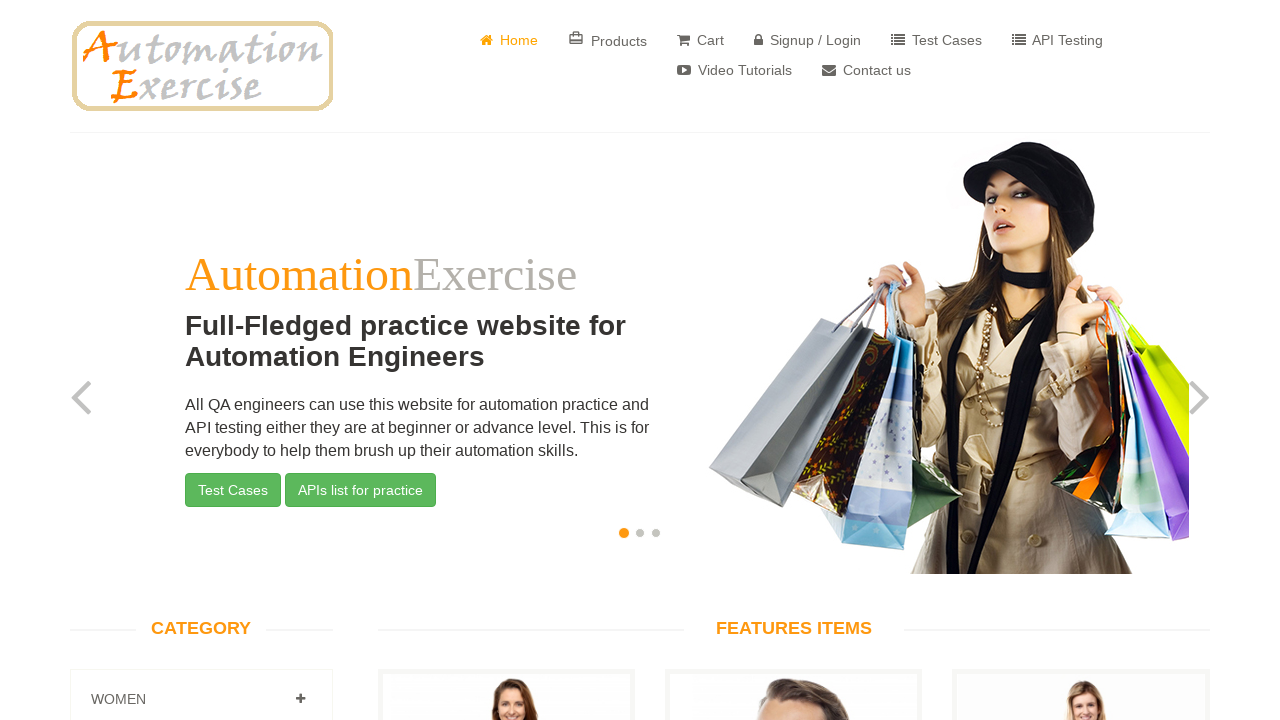

Retrieved all links from the page
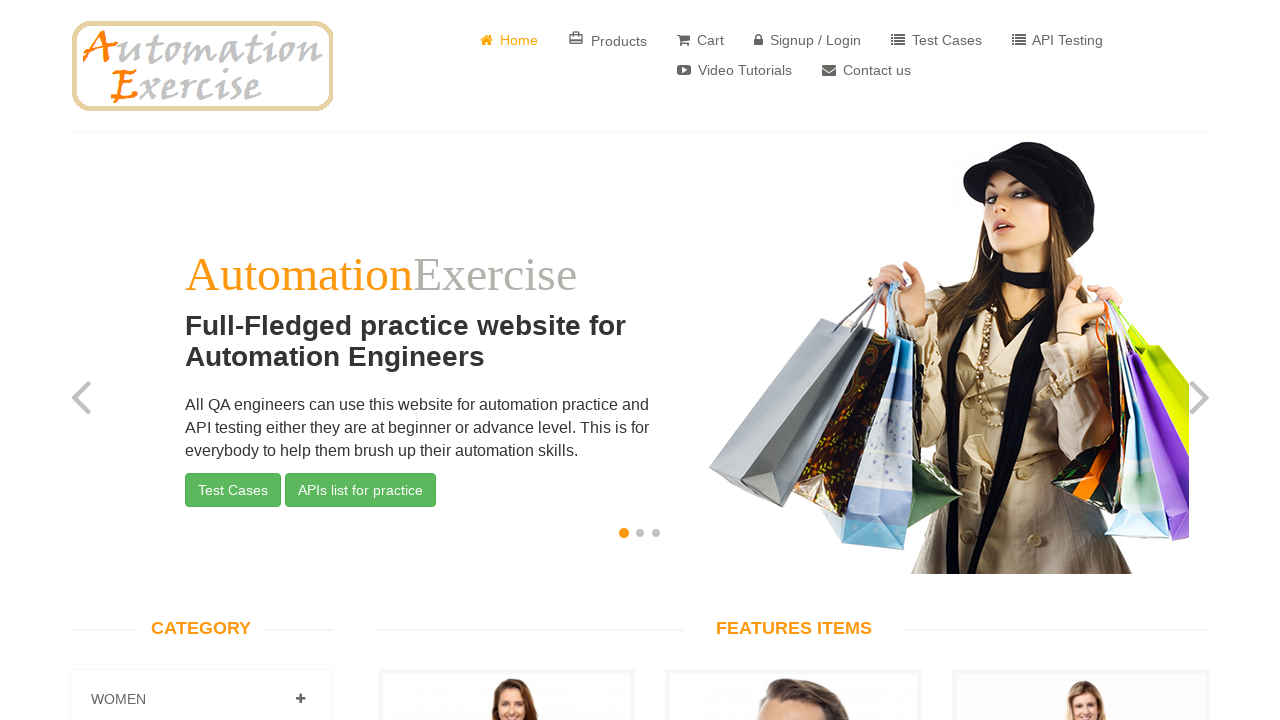

Clicked on Products link at (608, 40) on a:has-text('Products')
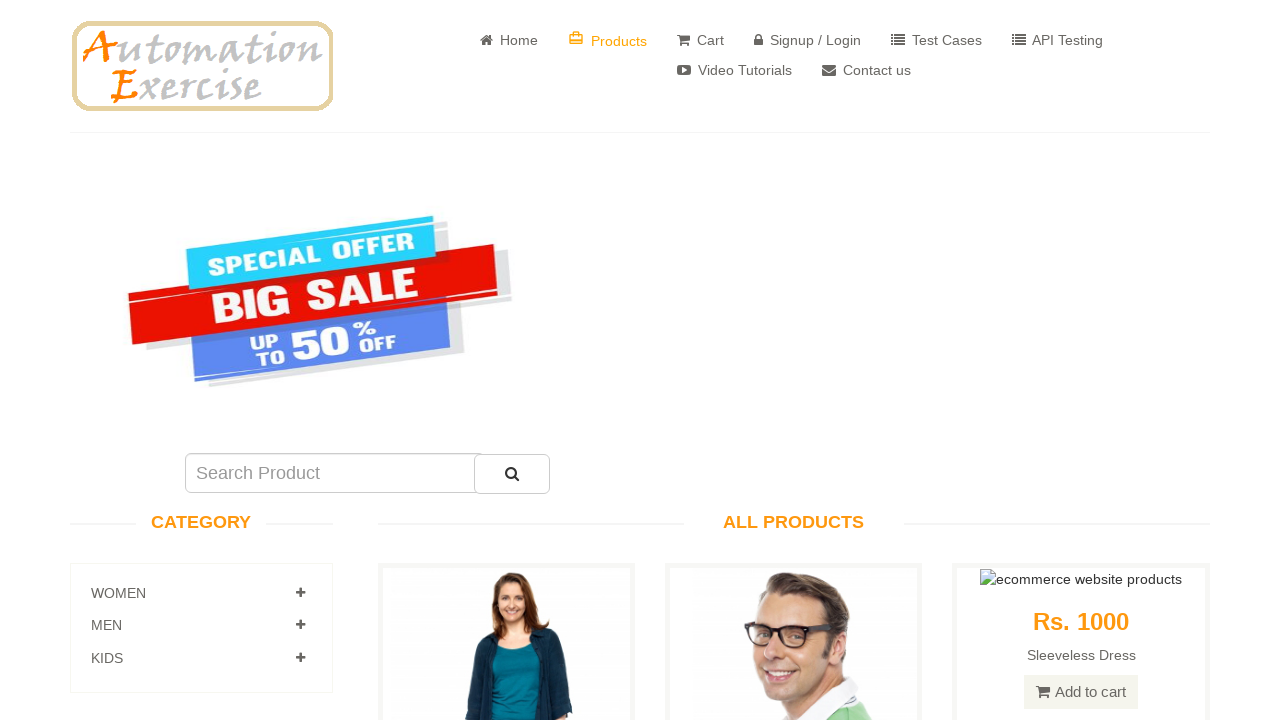

Waited for special offer element to load
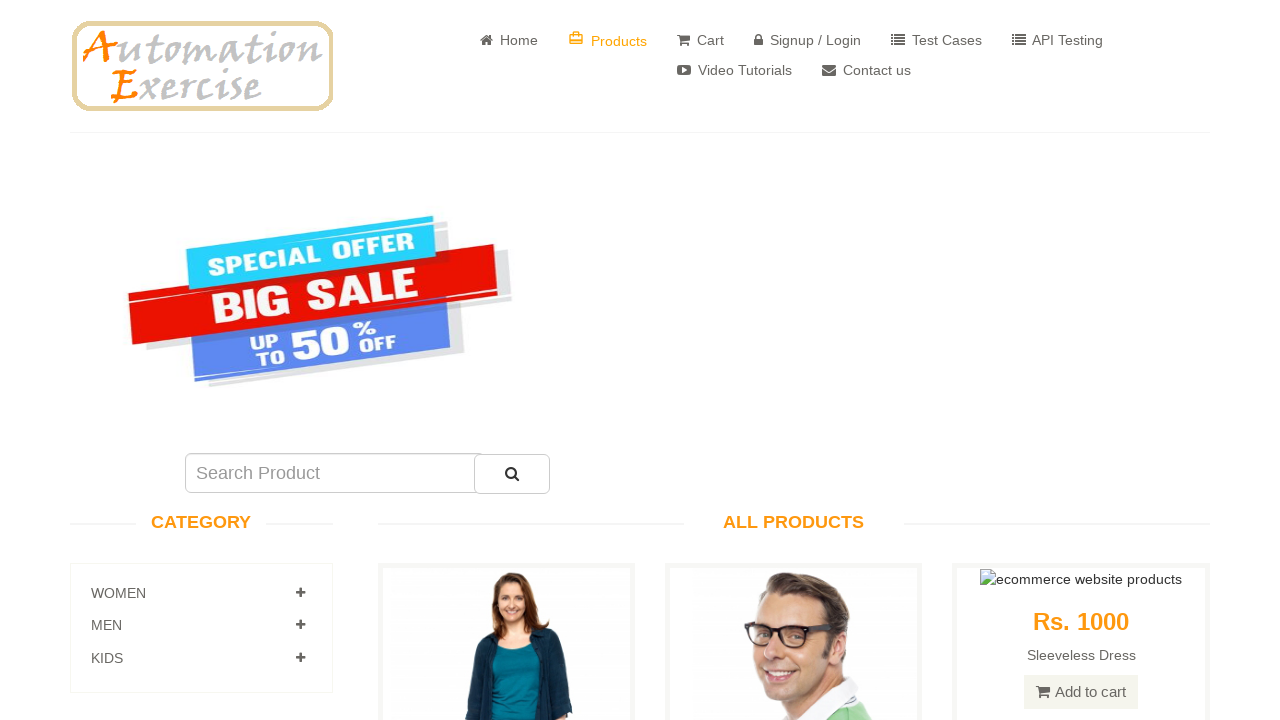

Located special offer element
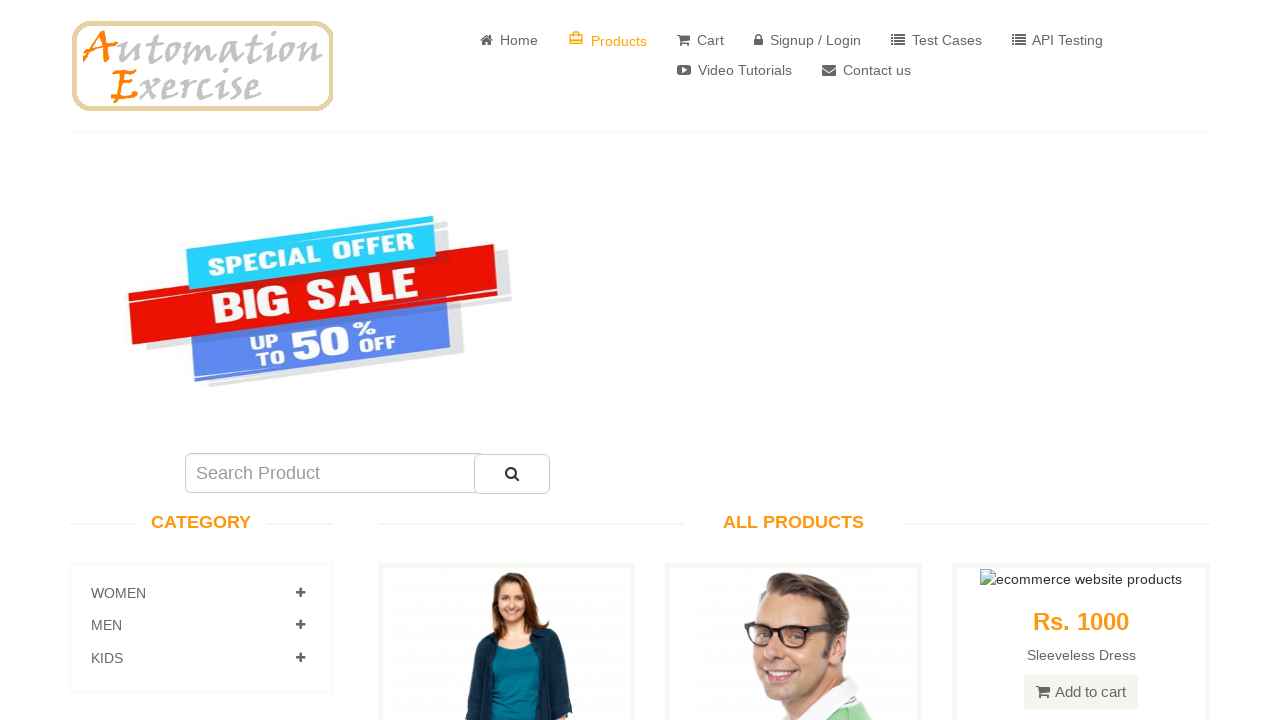

Verified special offer element is visible
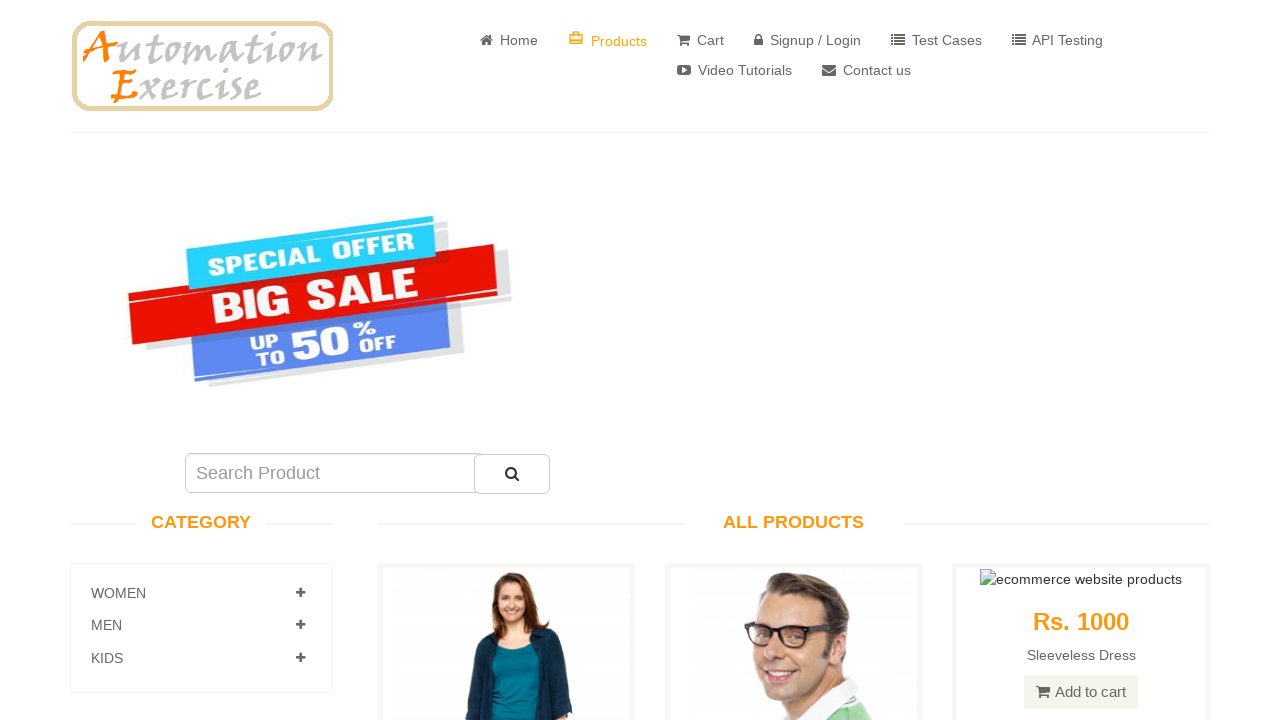

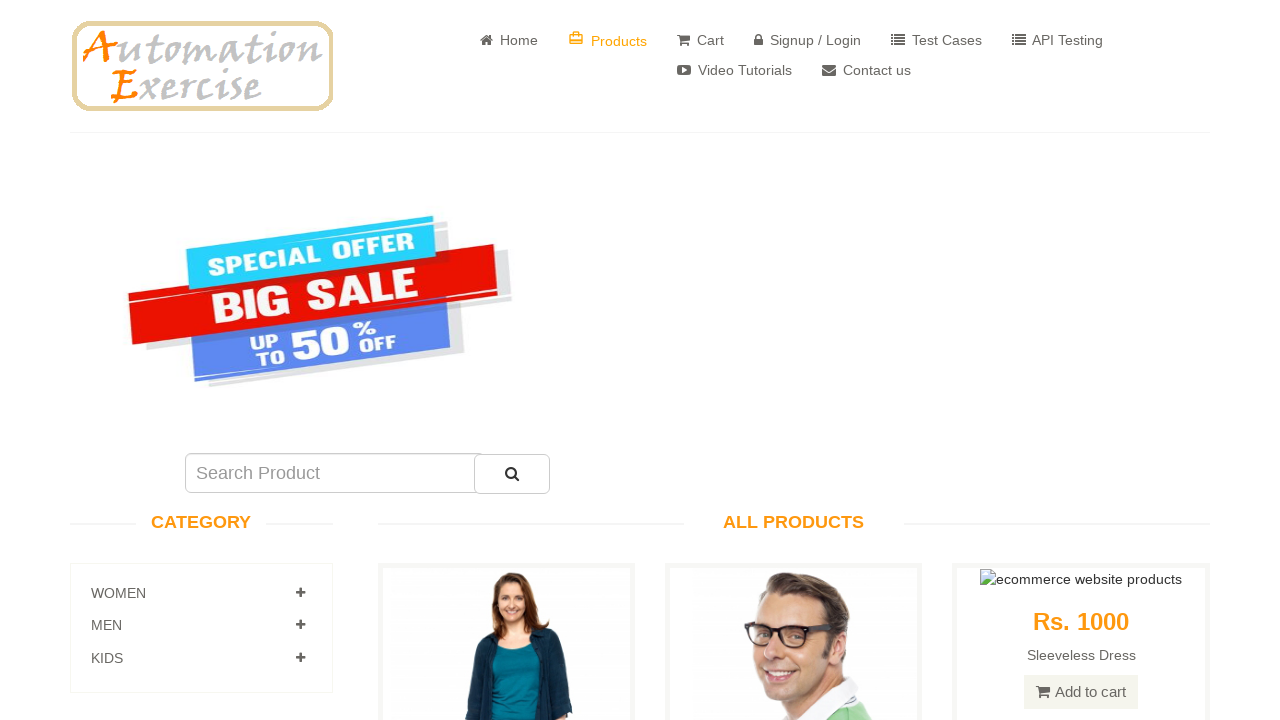